Tests multi-select dropdown functionality by navigating to the dropdown page and selecting multiple programming languages

Starting URL: https://practice.cydeo.com

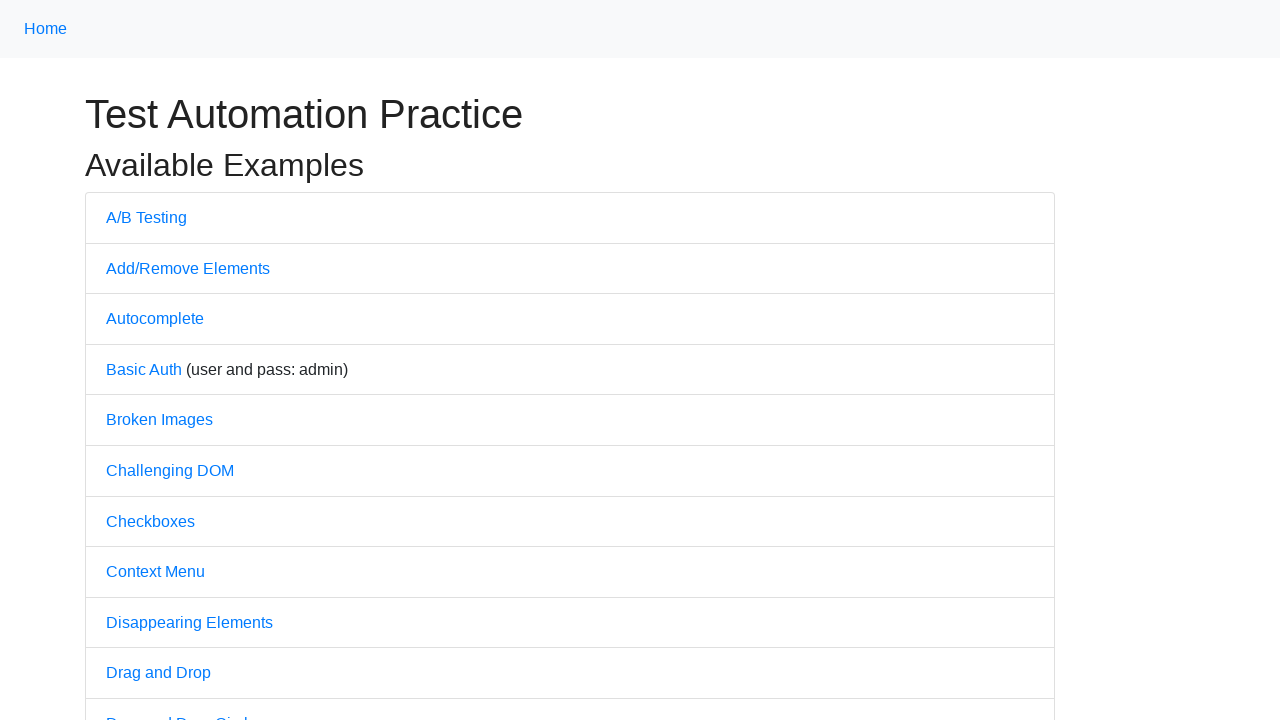

Clicked on Dropdown link to navigate to dropdown page at (143, 360) on text='Dropdown'
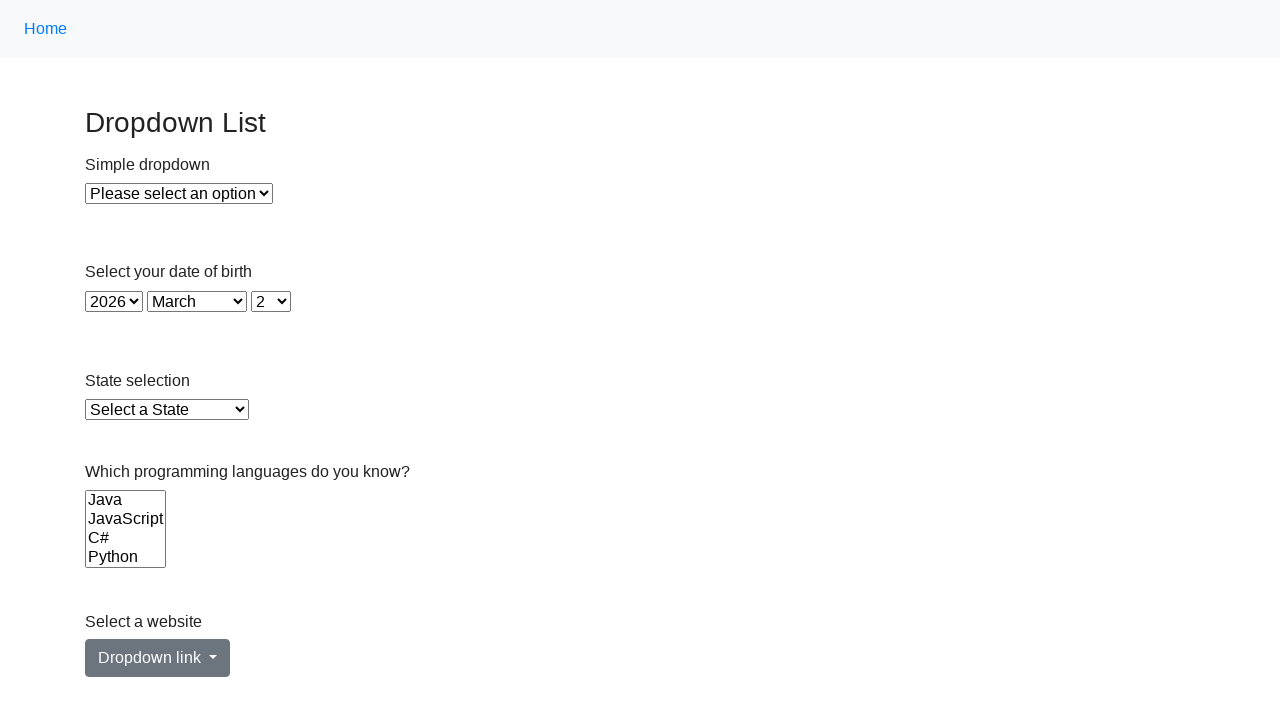

Multi-select Languages dropdown loaded
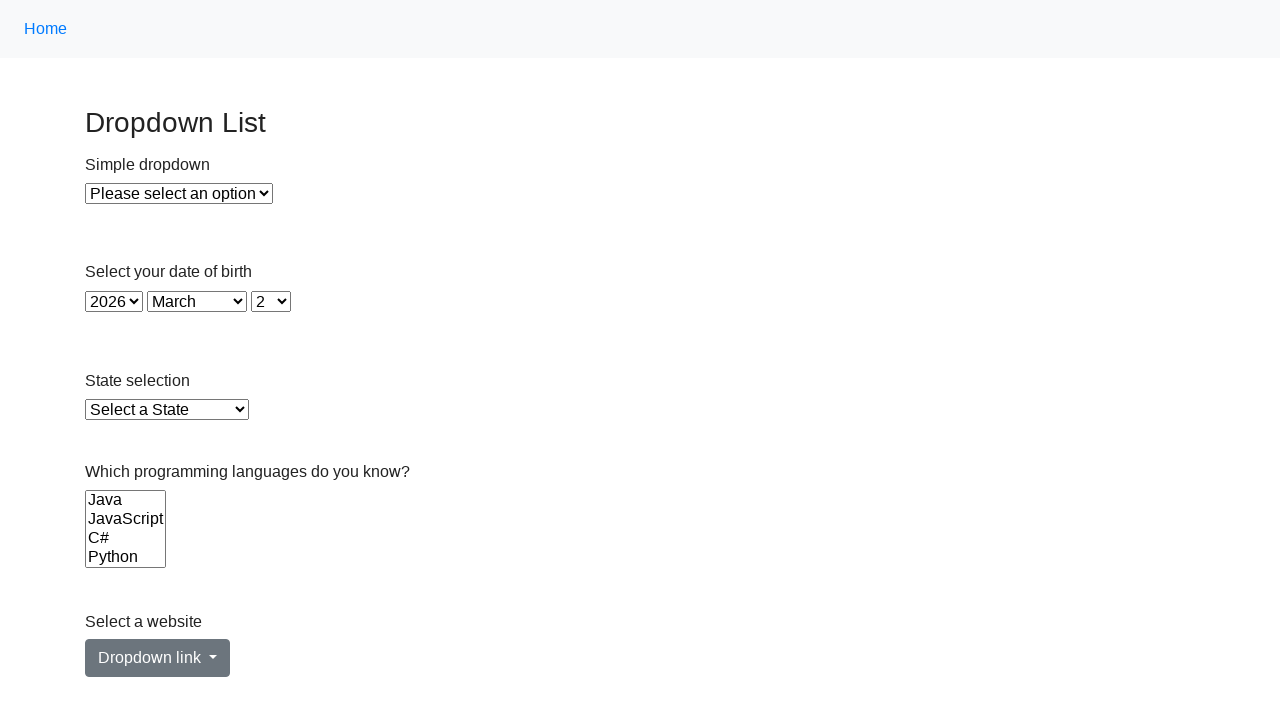

Selected Java, JavaScript, and Python from the dropdown on [name='Languages']
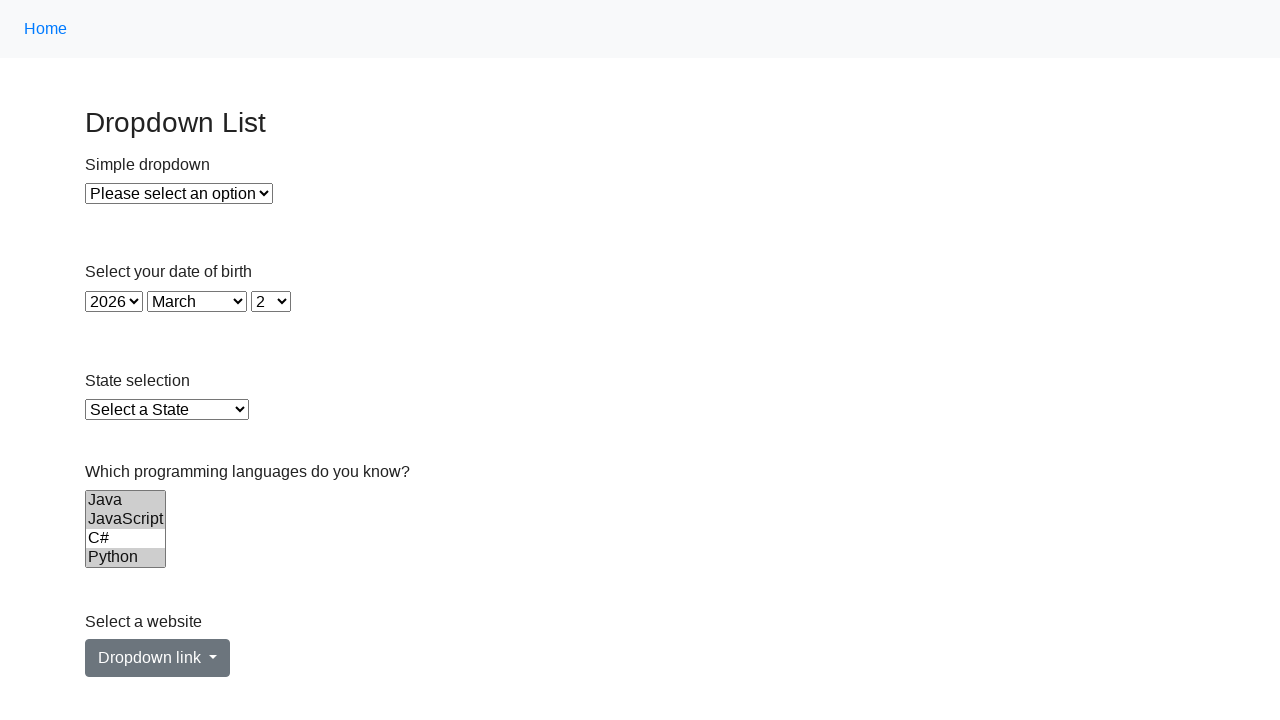

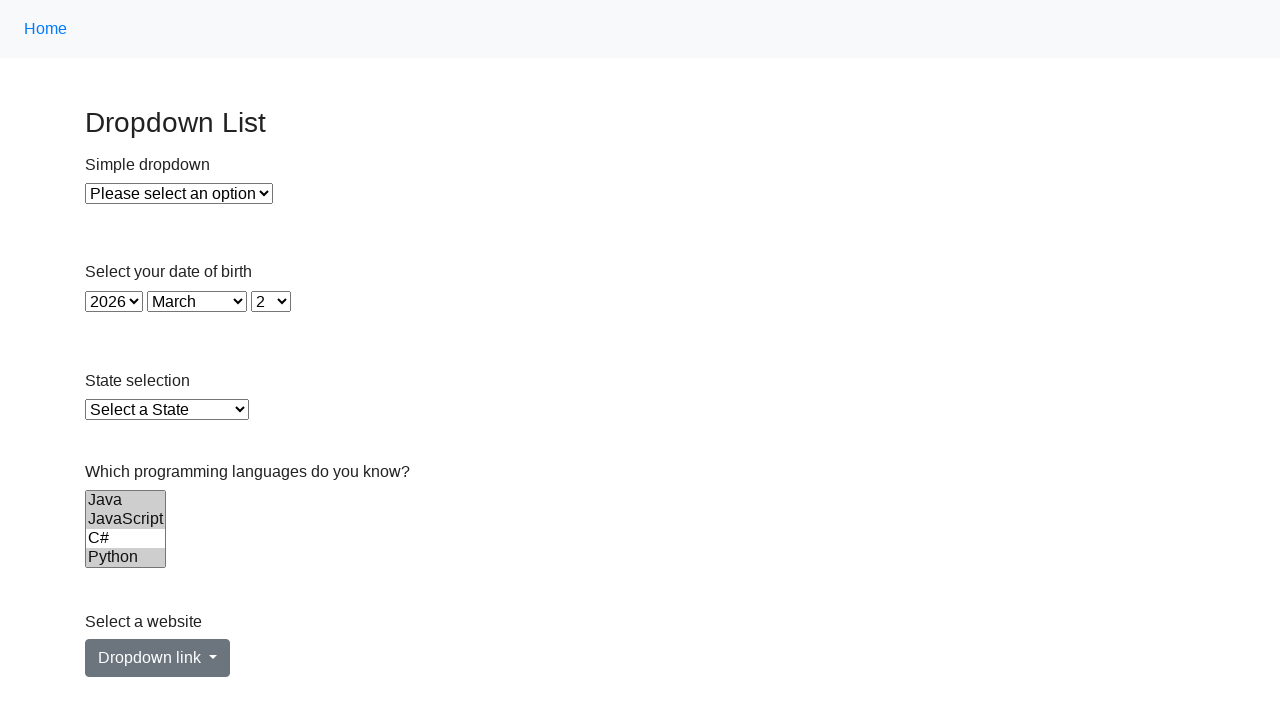